Tests adding multiple tasks to a to-do list application by entering task names and clicking the add button for each task.

Starting URL: https://training-support.net/webelements/todo-list

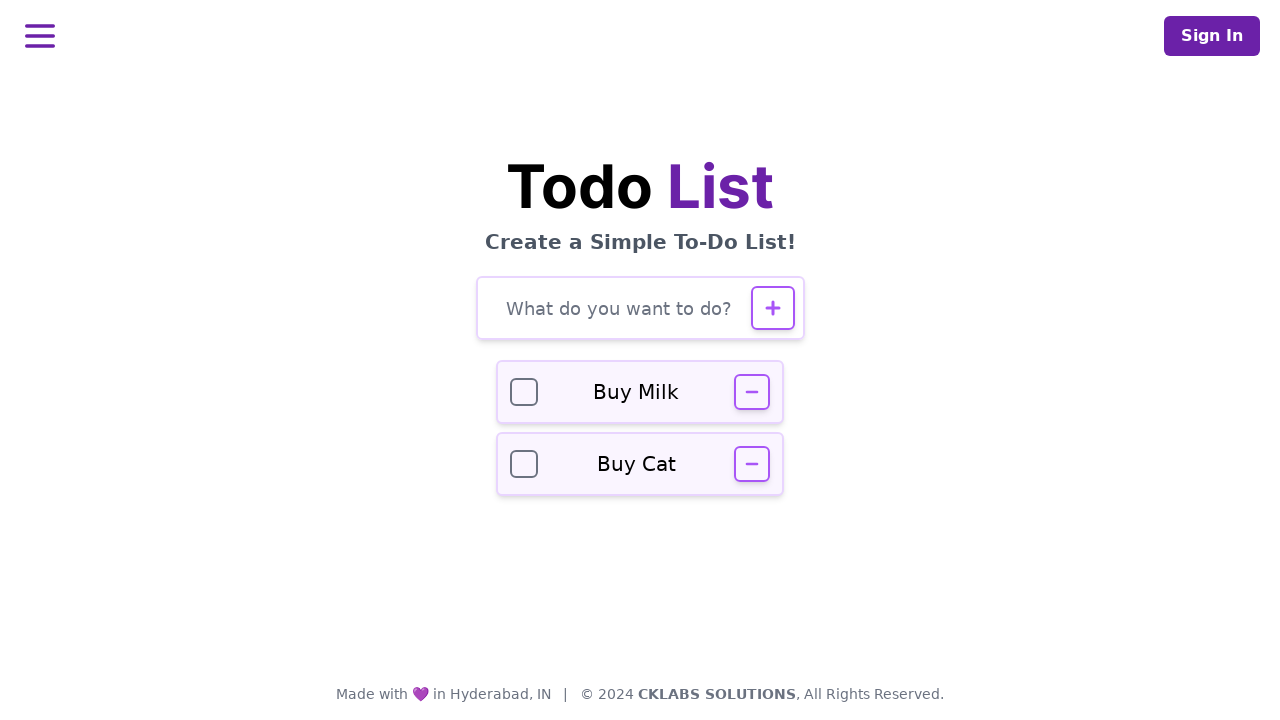

Filled task input field with 'Buy groceries' on #todo-input
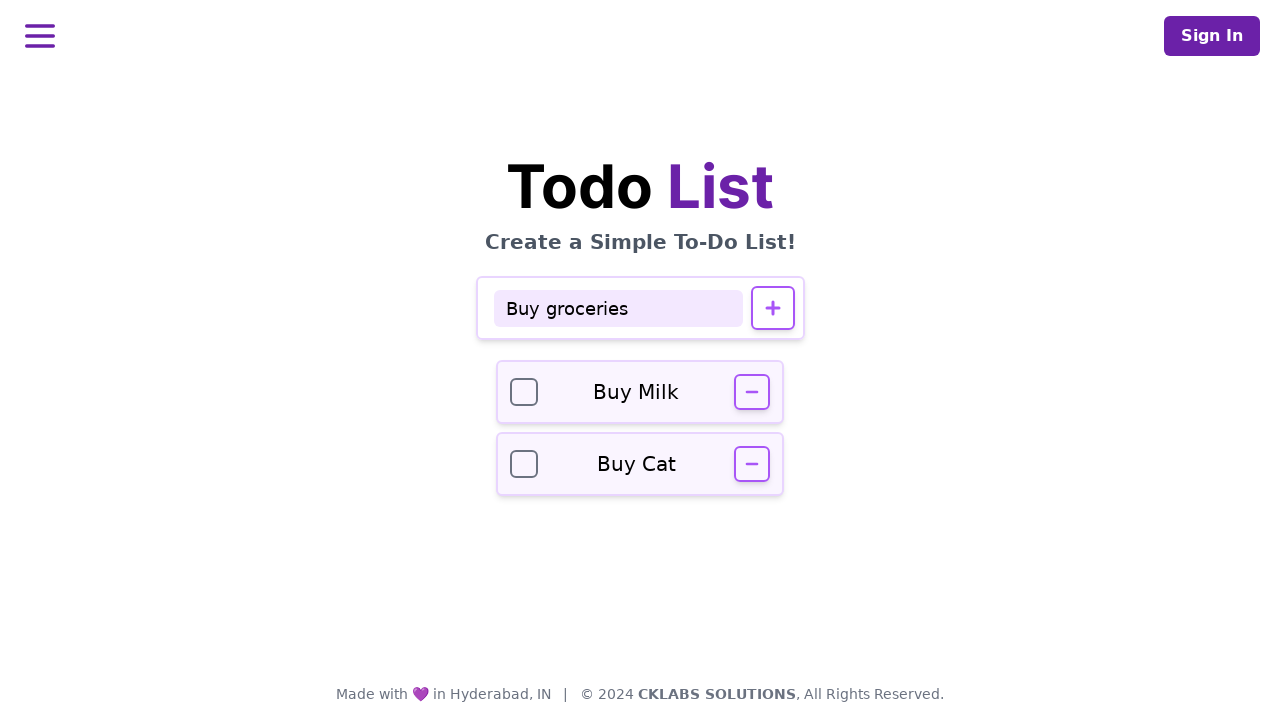

Clicked add button to add task 'Buy groceries' at (772, 308) on #todo-add
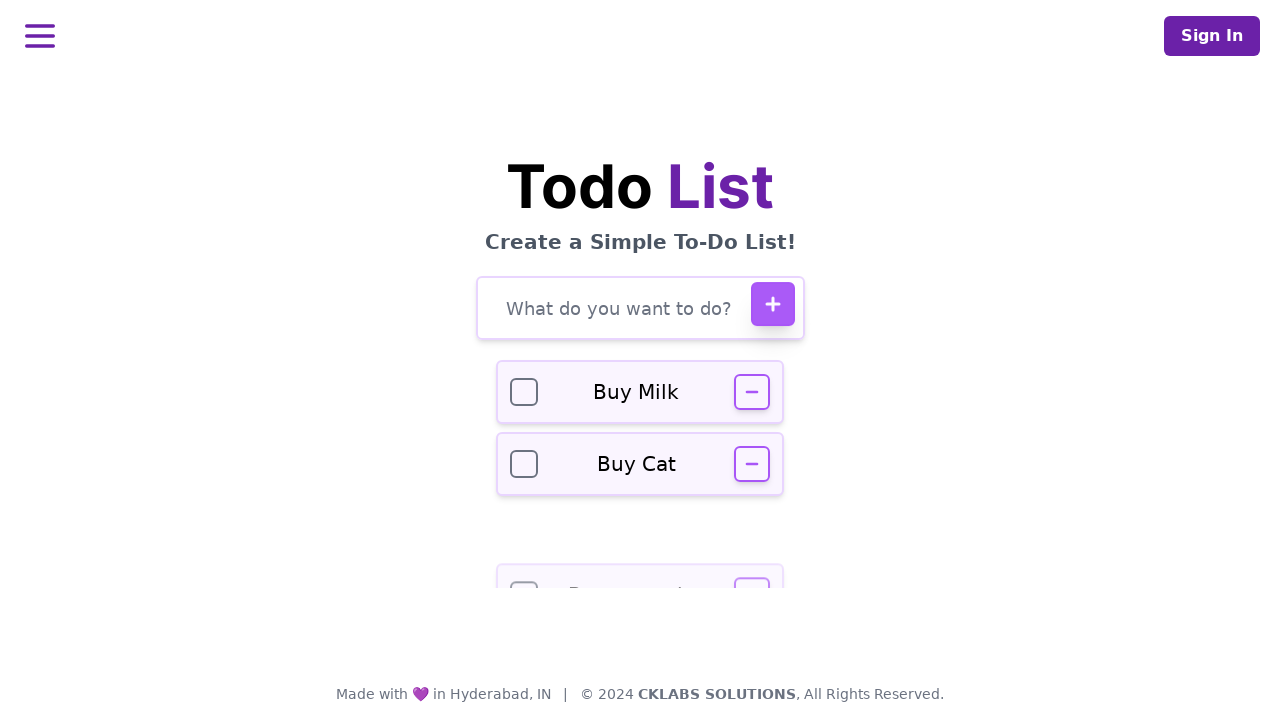

Waited for task 'Buy groceries' to be added to the list
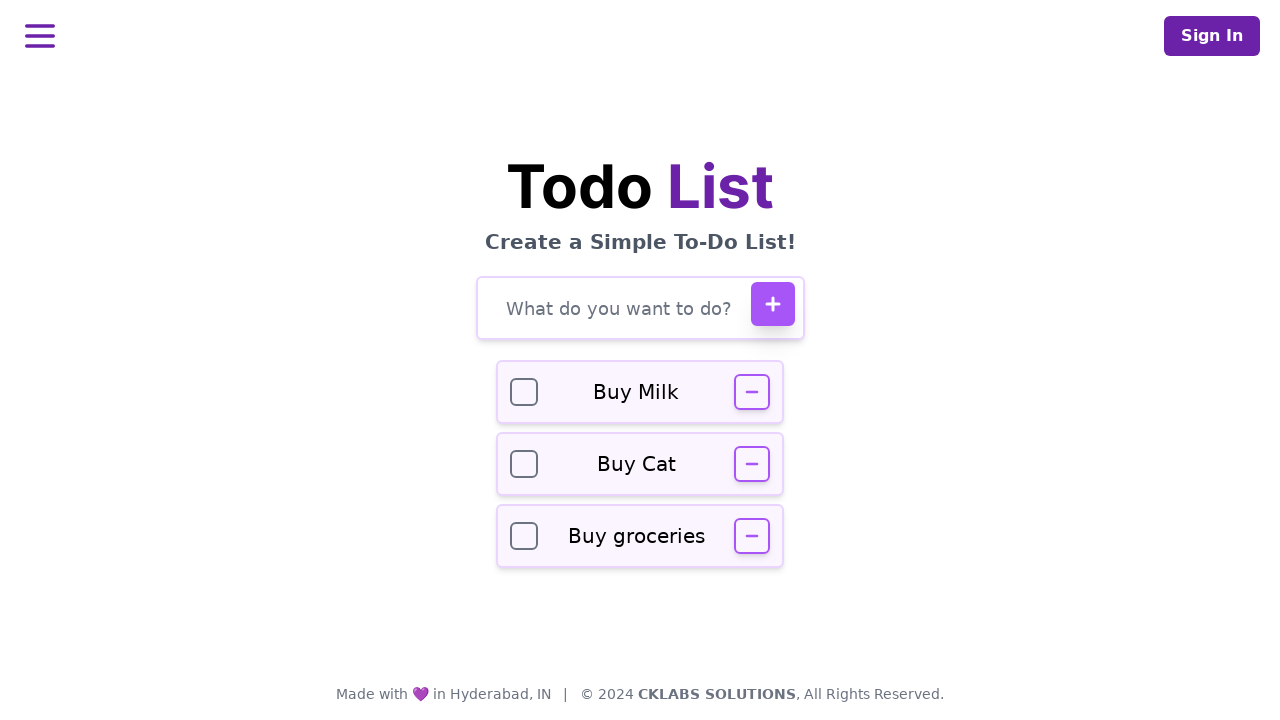

Filled task input field with 'Walk the dog' on #todo-input
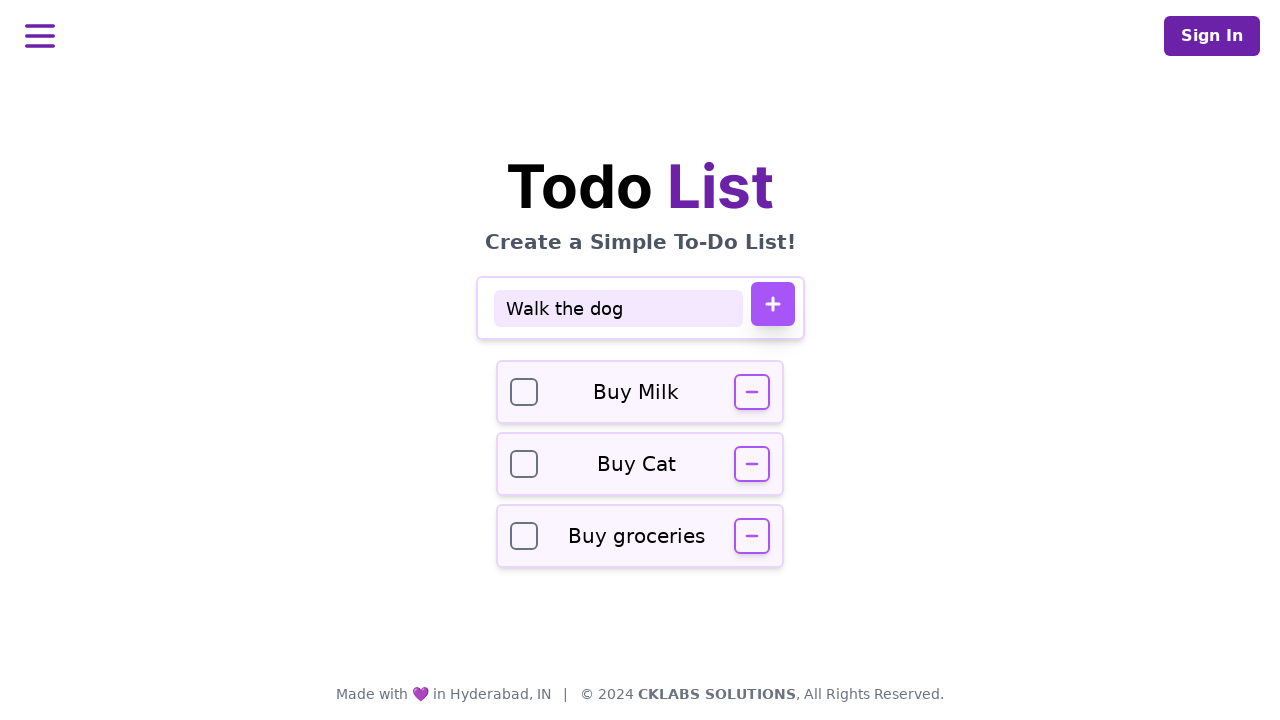

Clicked add button to add task 'Walk the dog' at (772, 304) on #todo-add
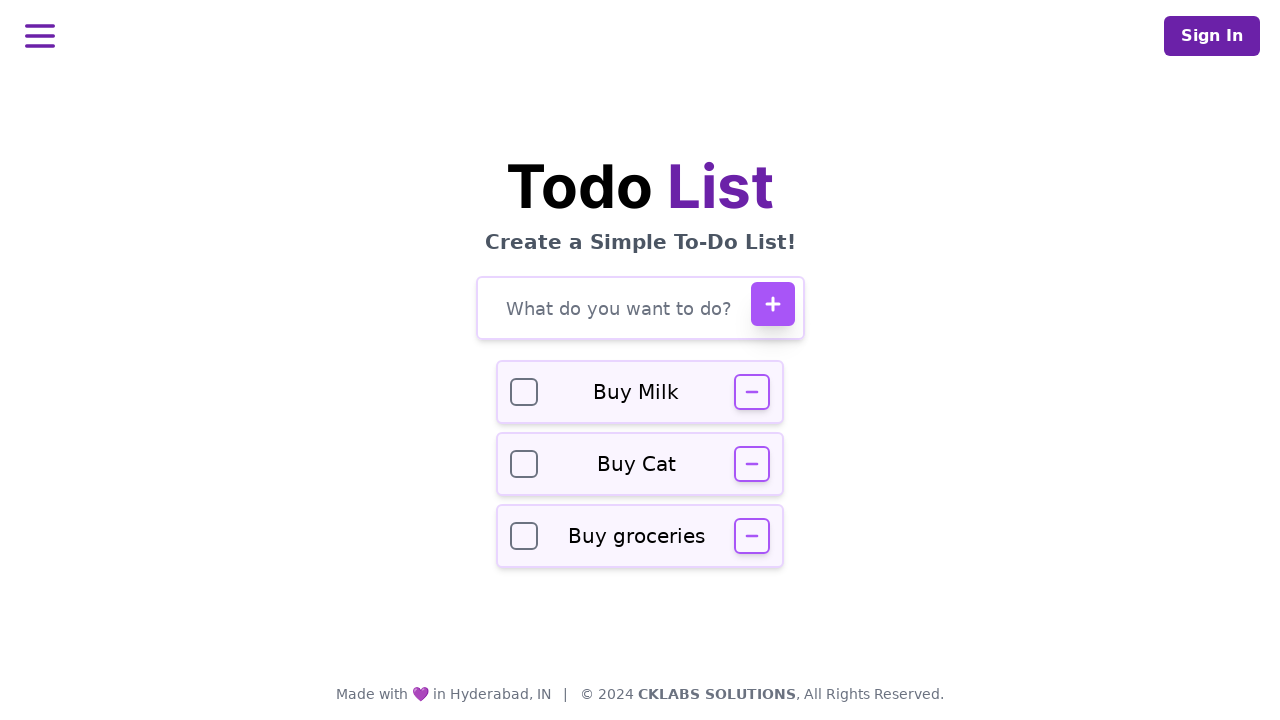

Waited for task 'Walk the dog' to be added to the list
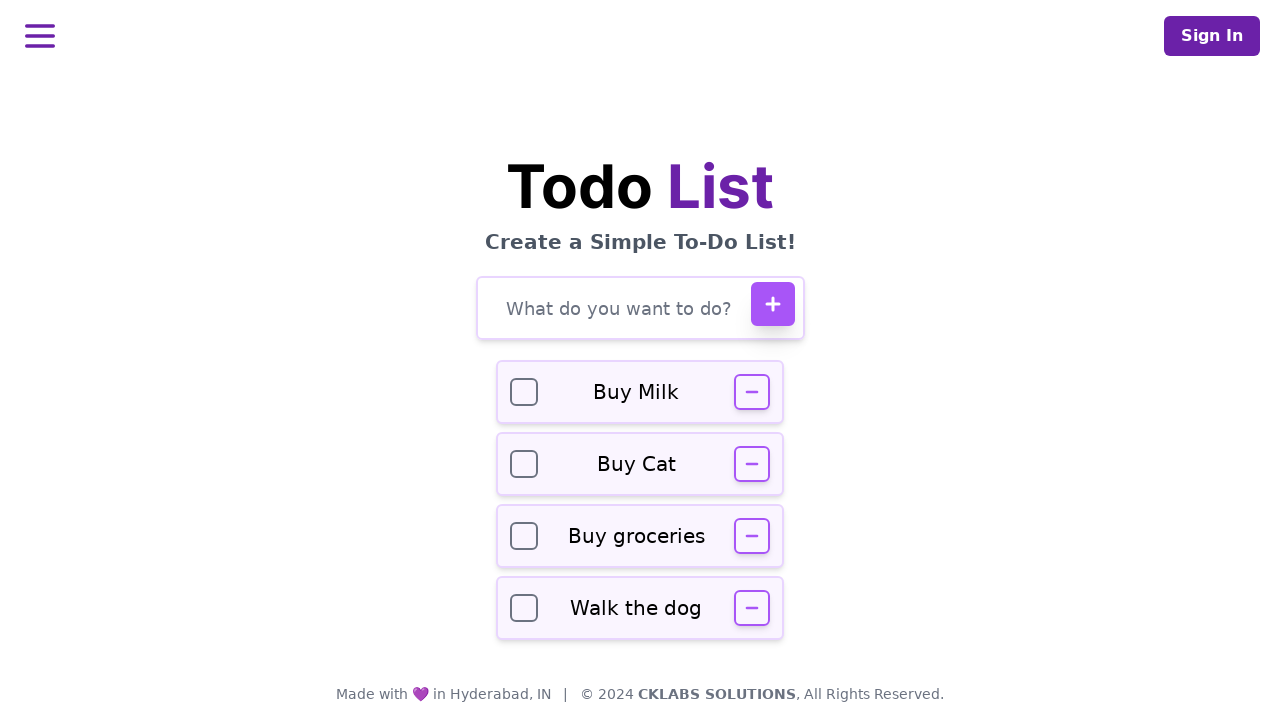

Filled task input field with 'Finish report' on #todo-input
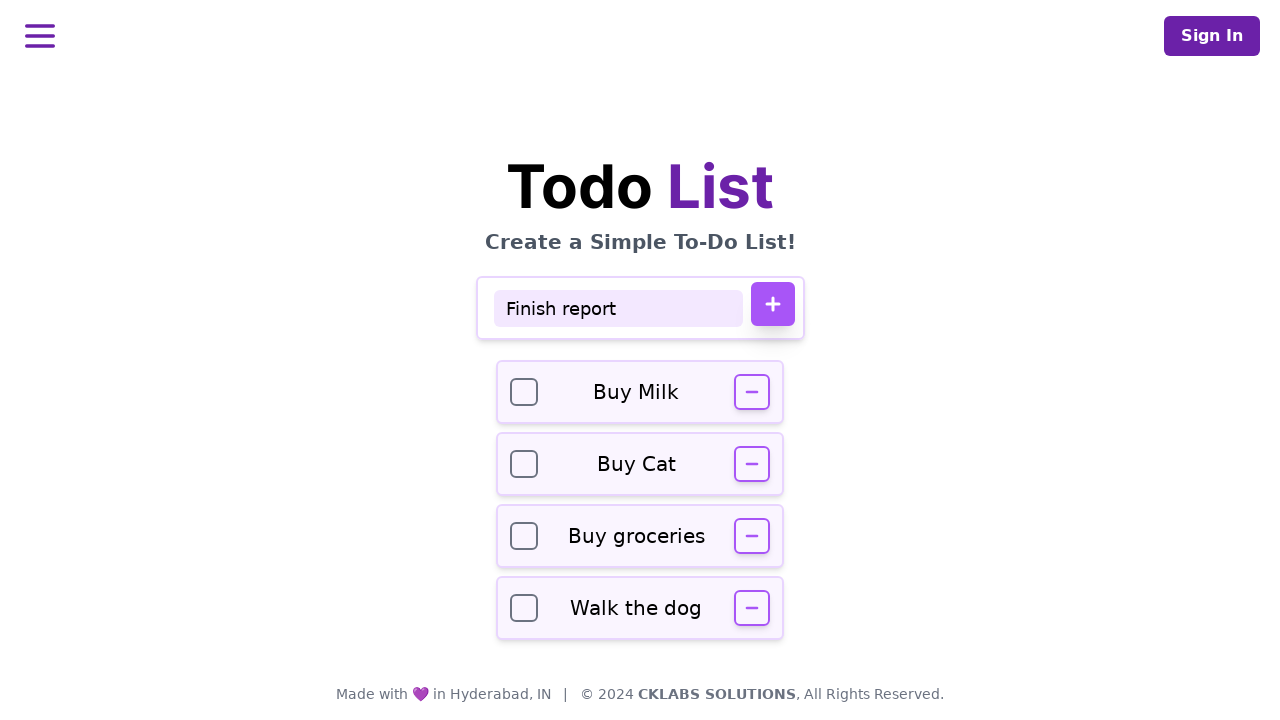

Clicked add button to add task 'Finish report' at (772, 304) on #todo-add
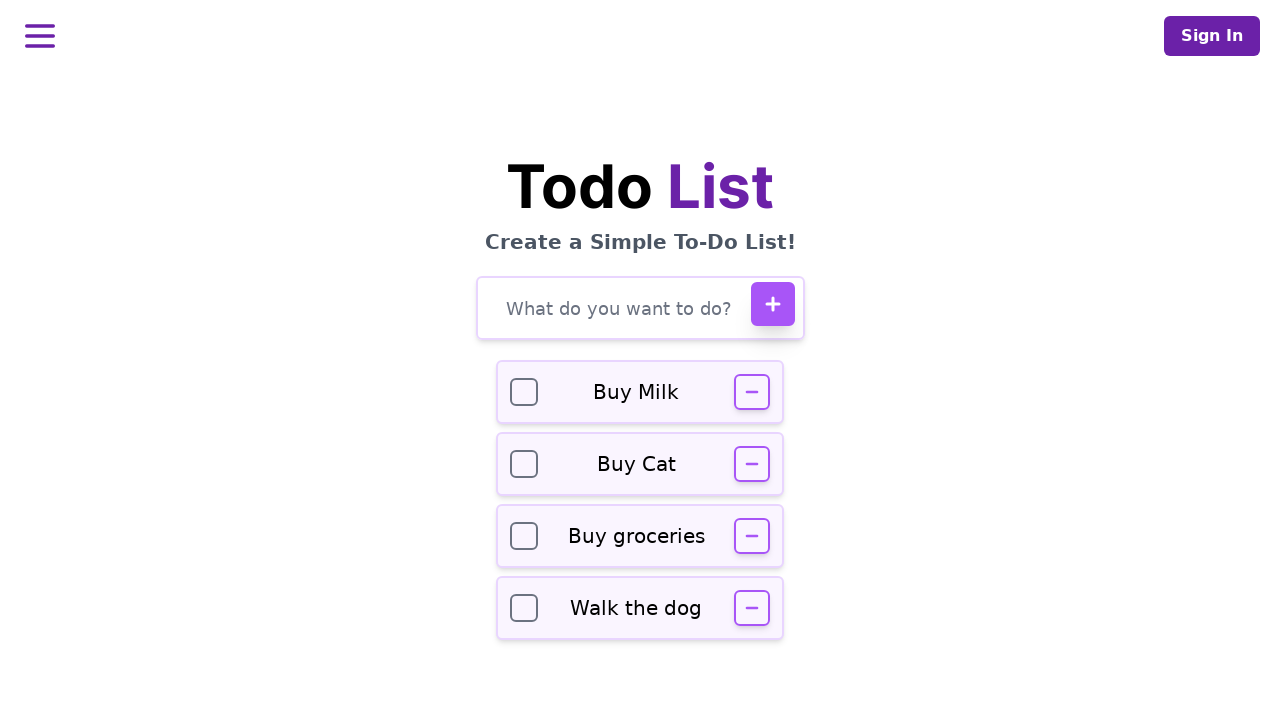

Waited for task 'Finish report' to be added to the list
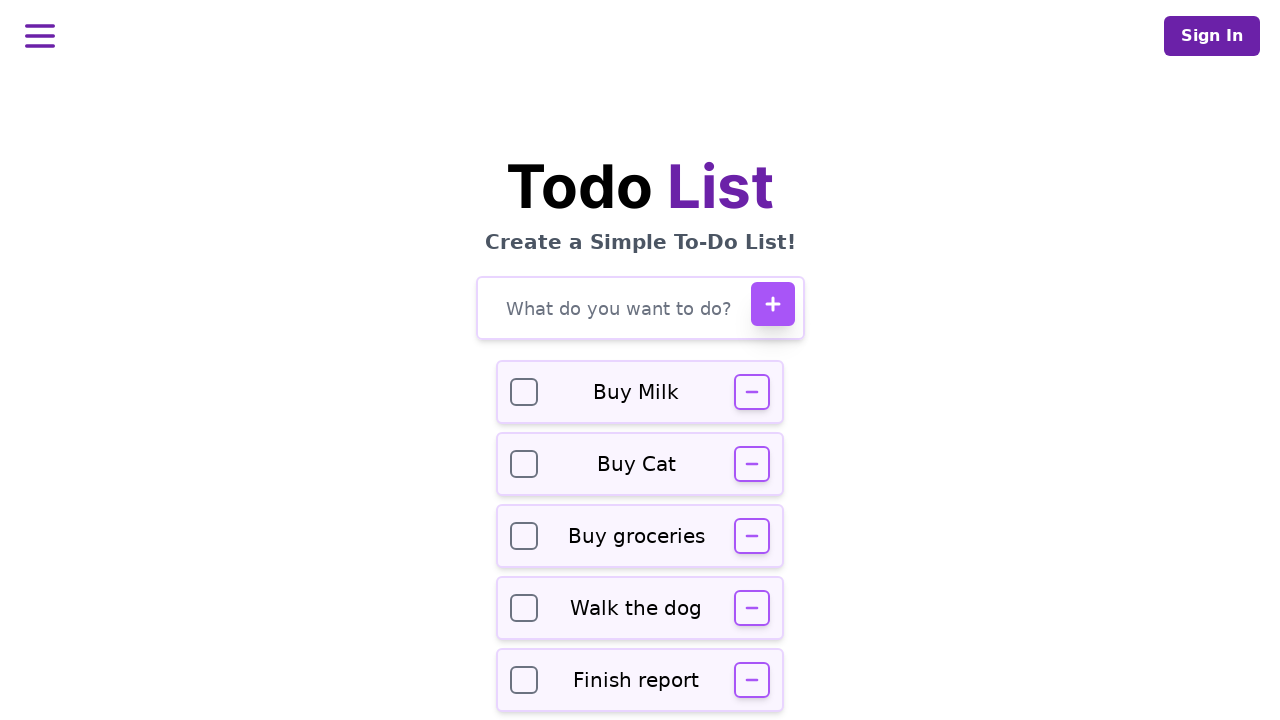

Verified task input field is visible after adding all tasks
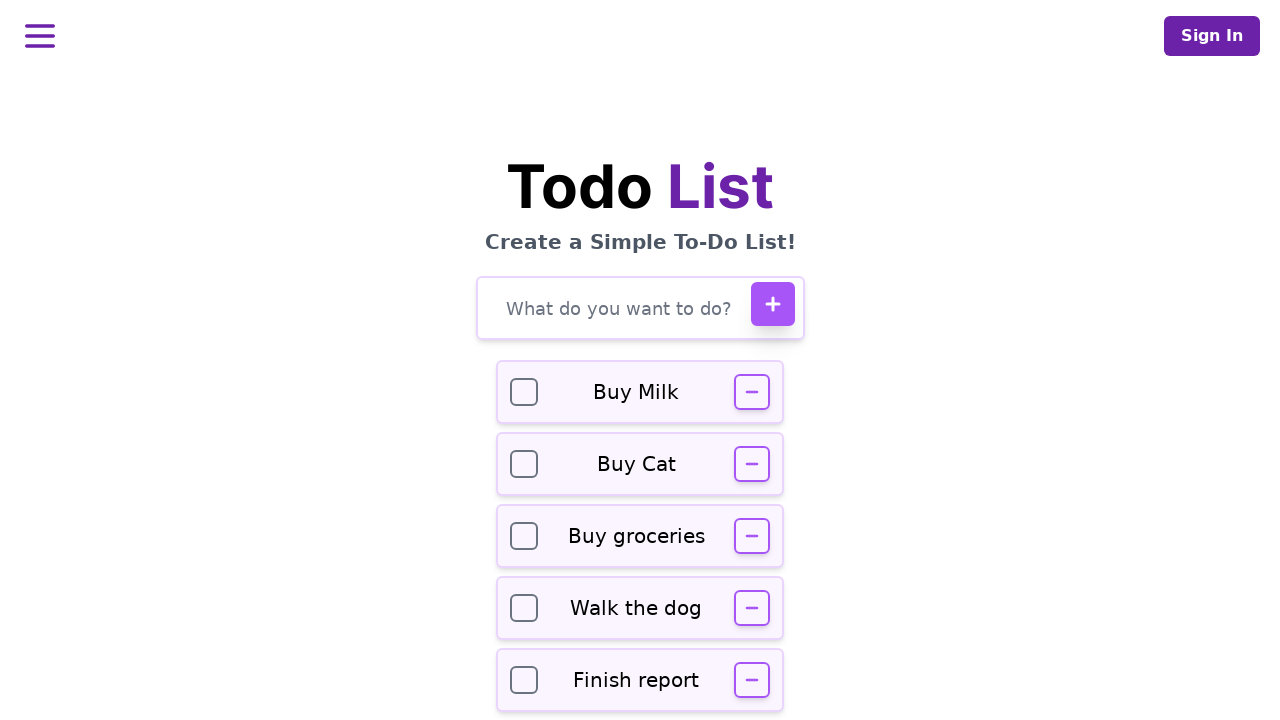

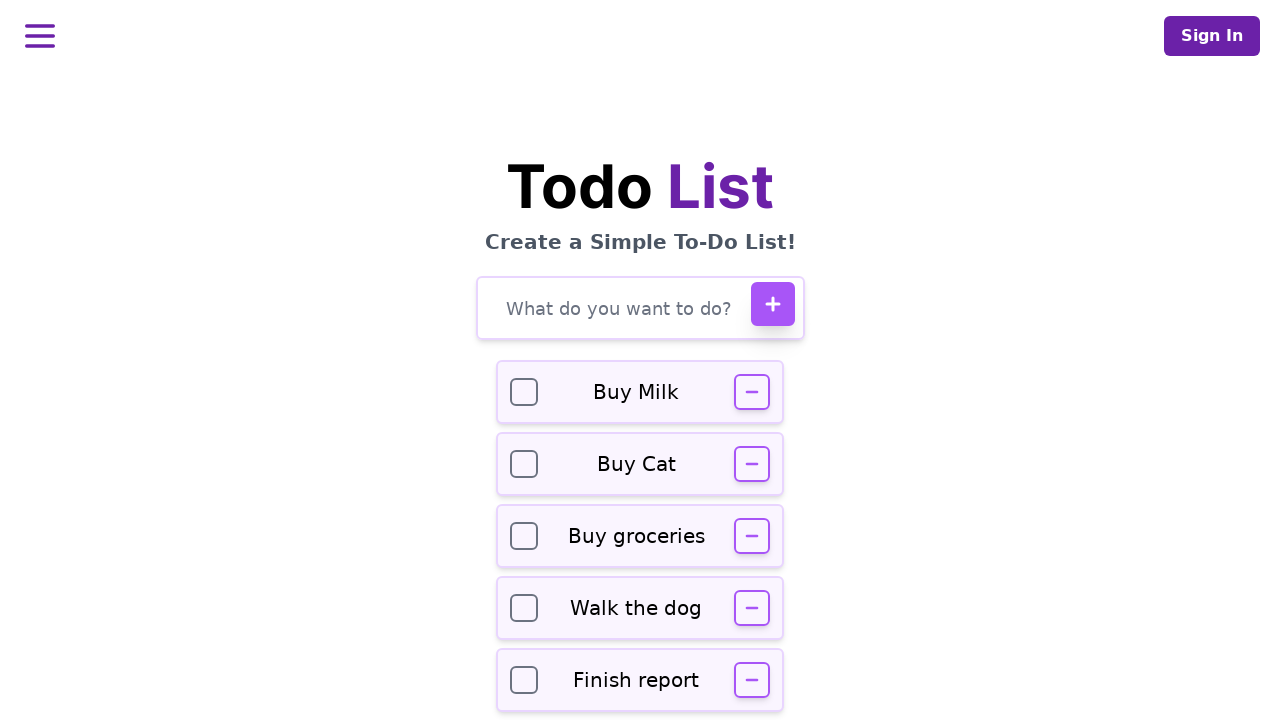